Tests checkbox functionality by verifying initial state, selecting checkboxes, and confirming the result message displays correctly

Starting URL: https://kristinek.github.io/site/examples/actions

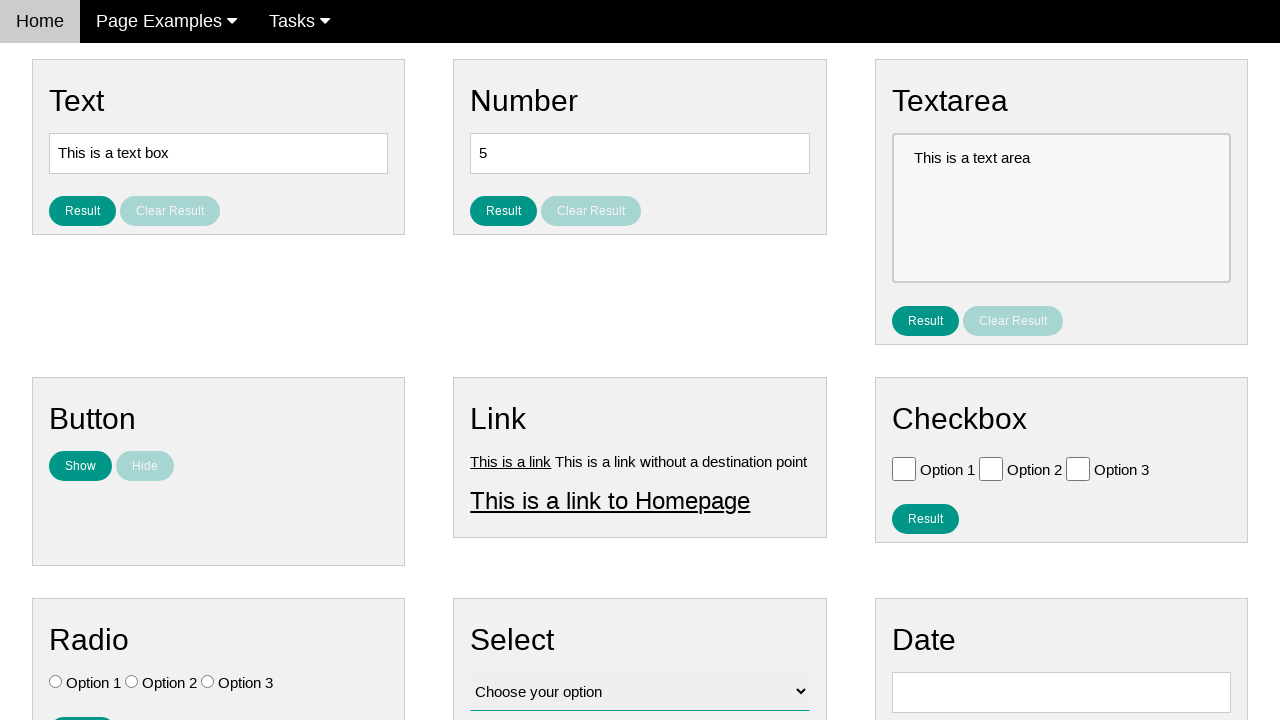

Located all checkboxes on the page
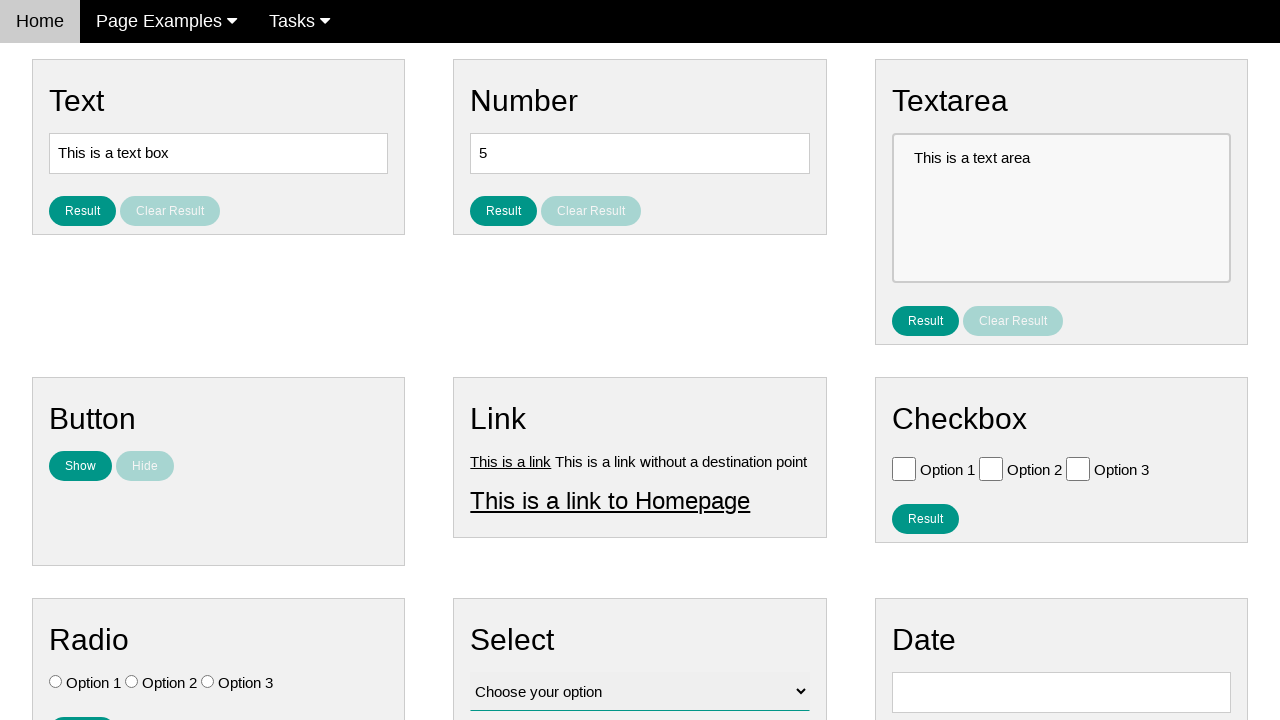

Verified checkbox 1 is not initially checked
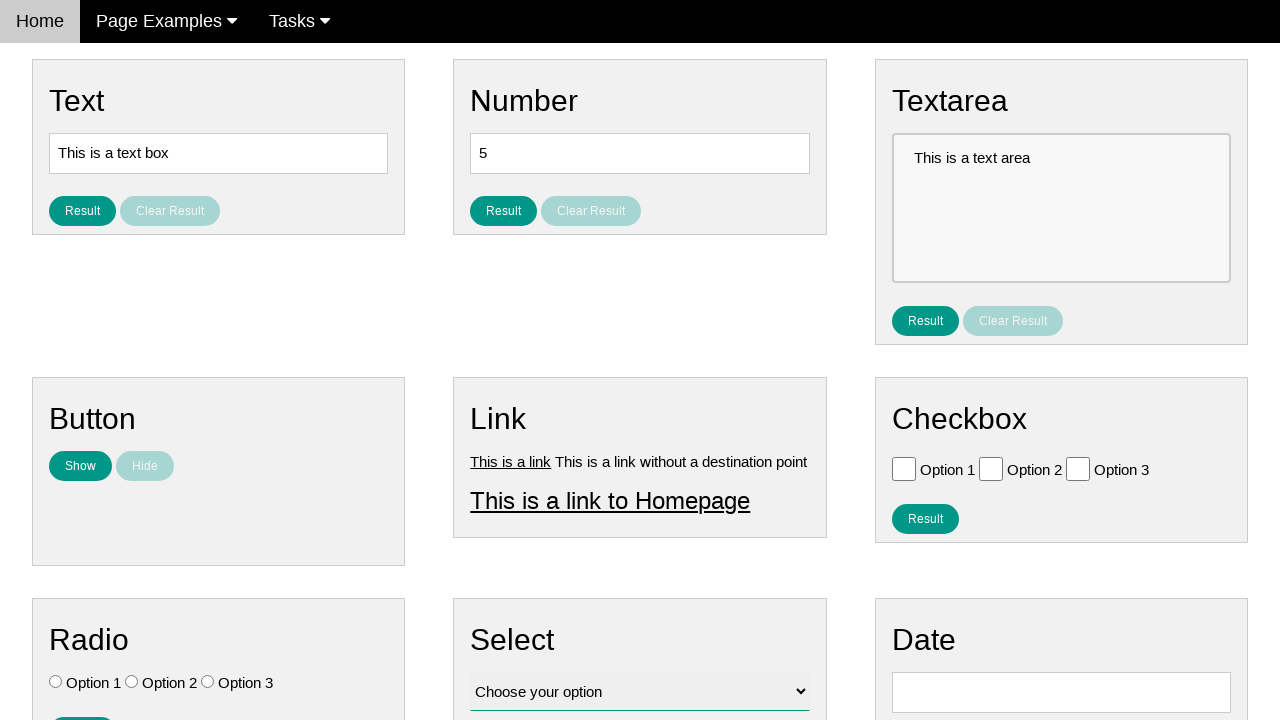

Verified checkbox 2 is not initially checked
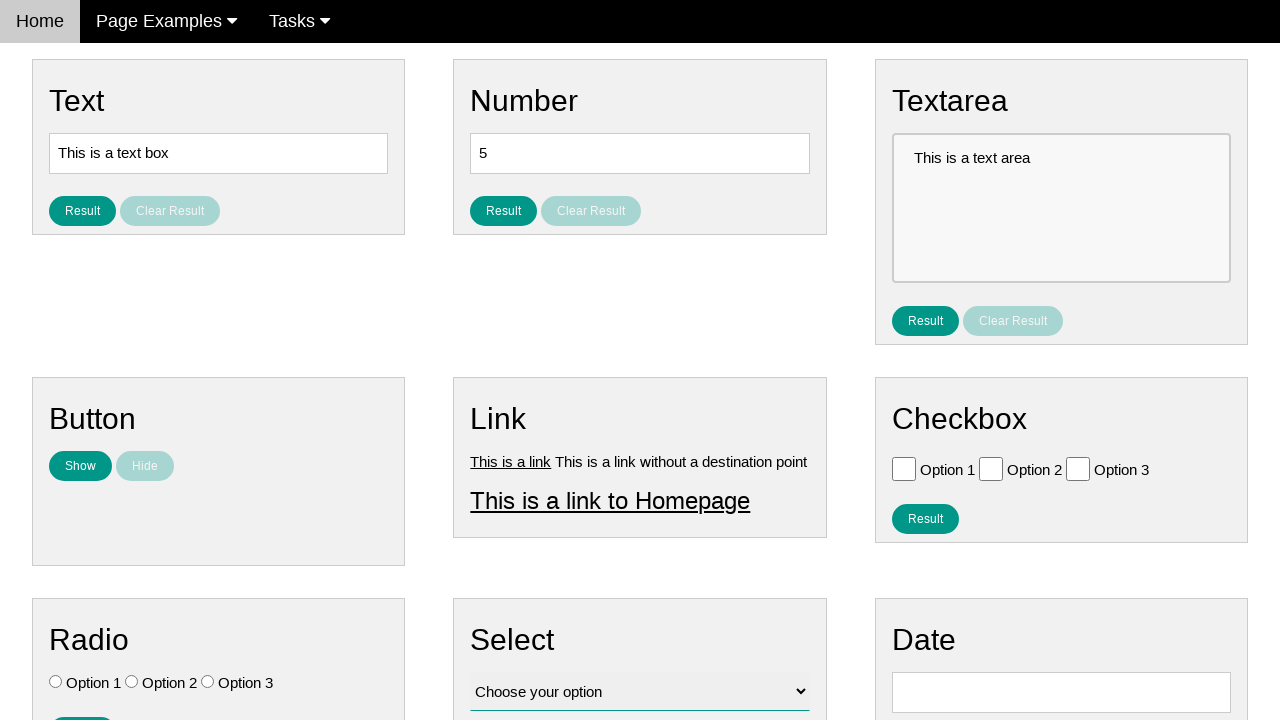

Verified checkbox 3 is not initially checked
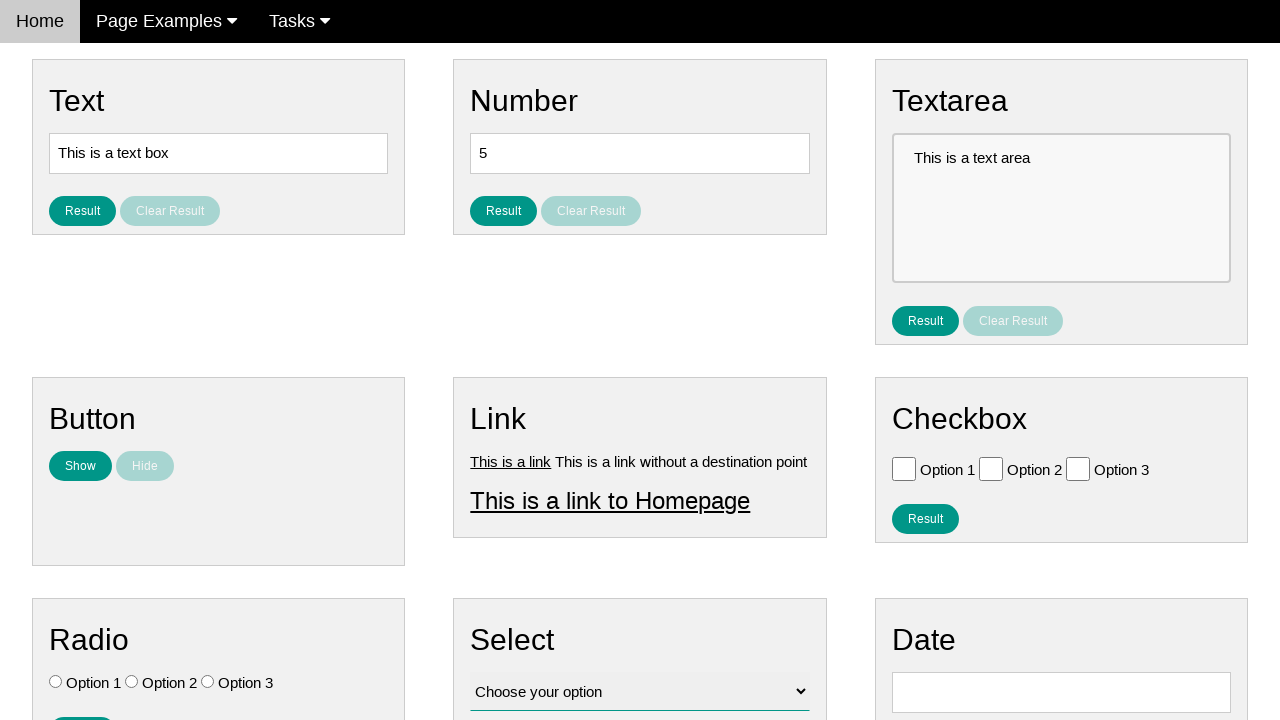

Clicked Option 2 checkbox at (991, 468) on .w3-check[value='Option 2'][type='checkbox']
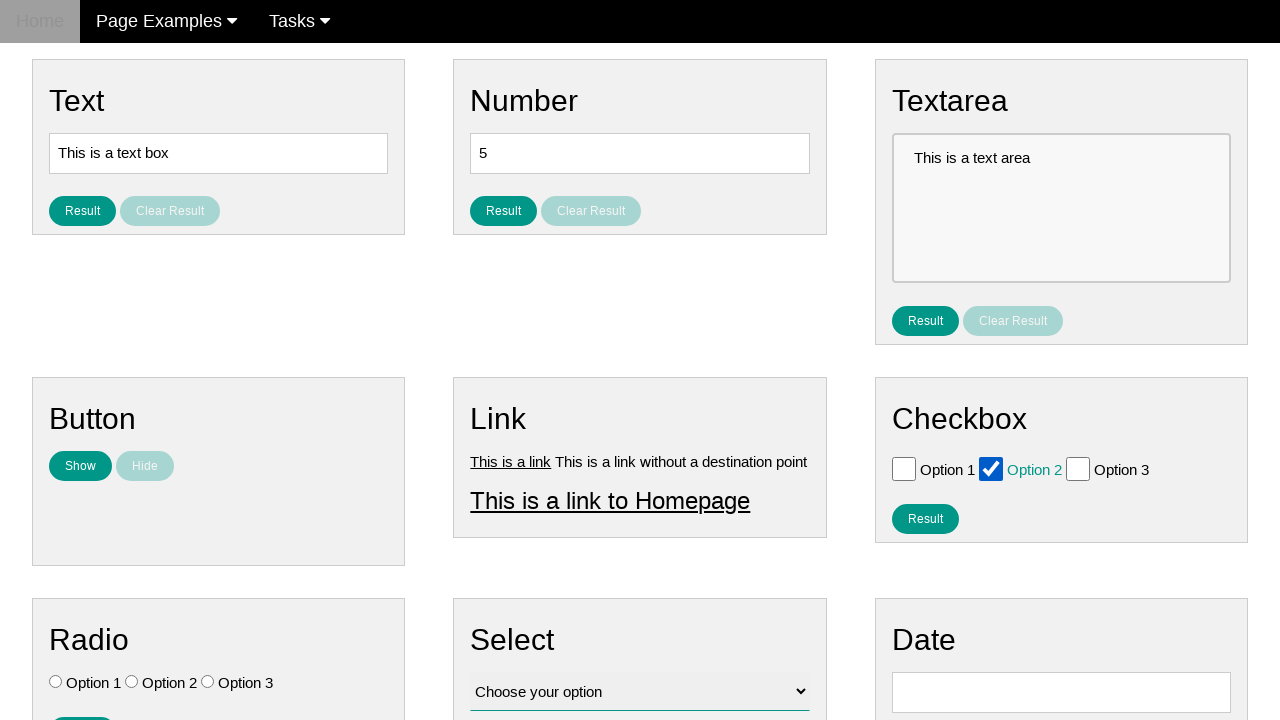

Verified Option 1 checkbox is not checked
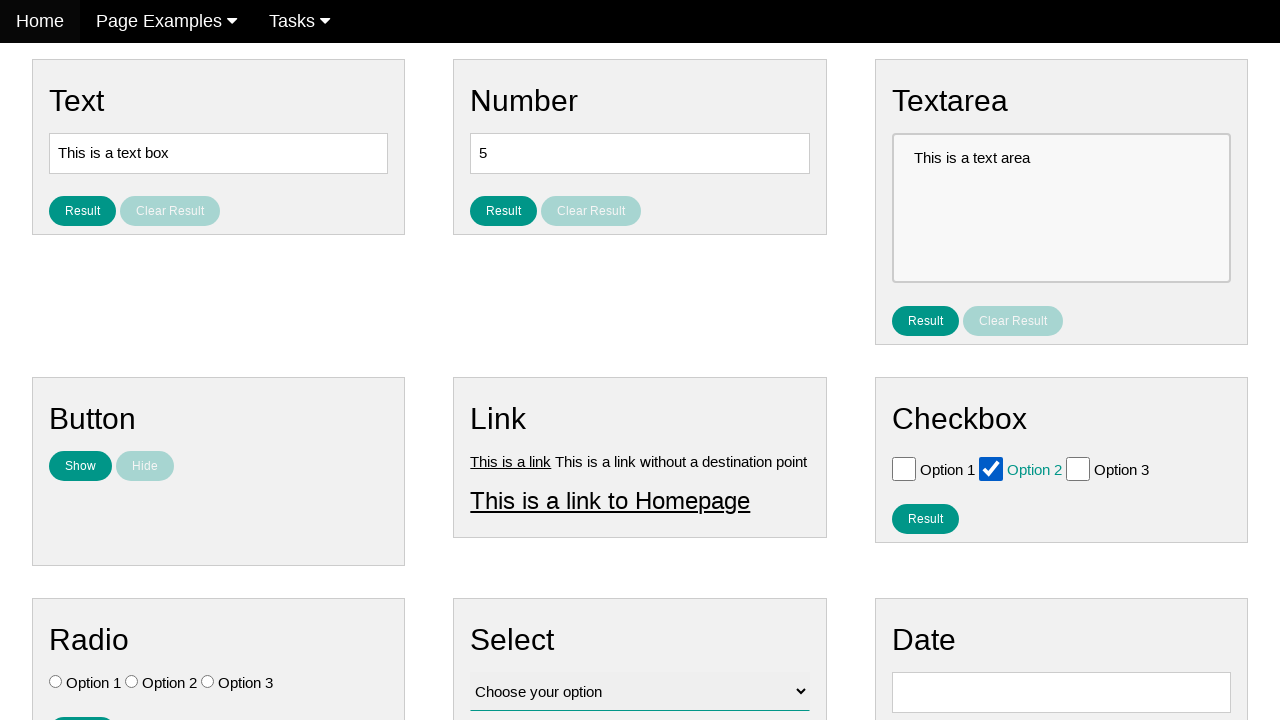

Verified Option 2 checkbox is checked
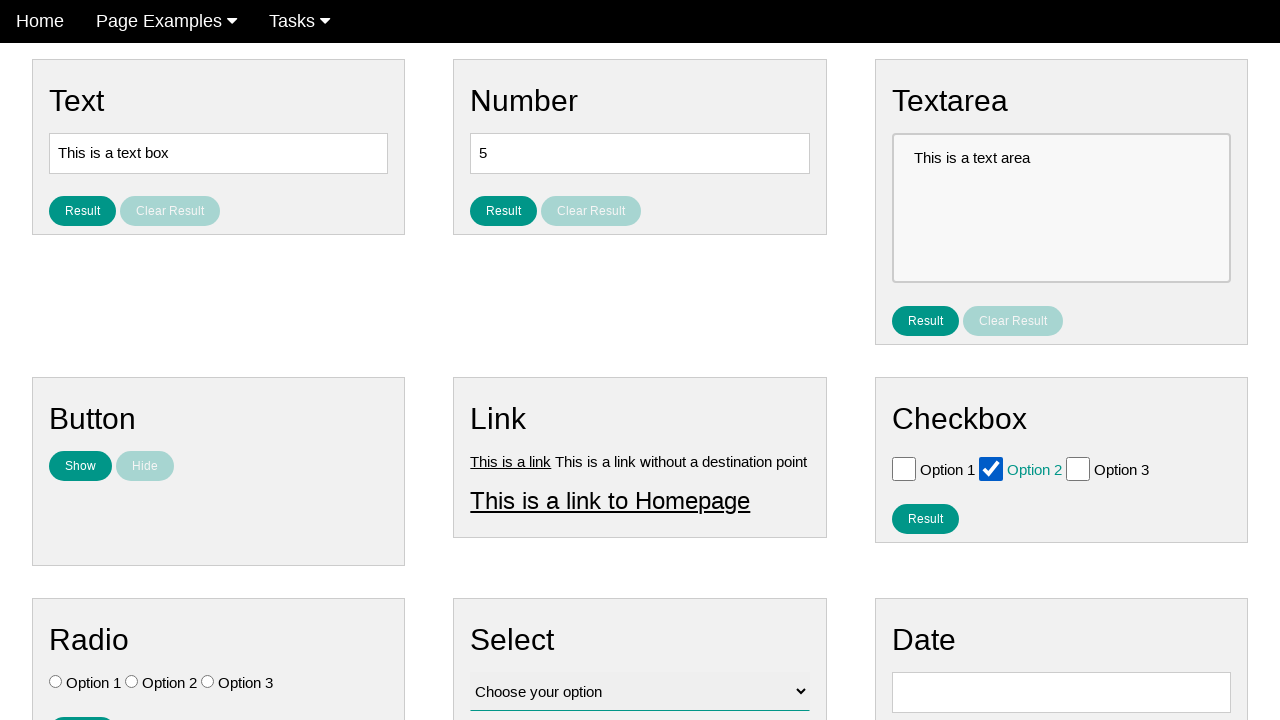

Verified Option 3 checkbox is not checked
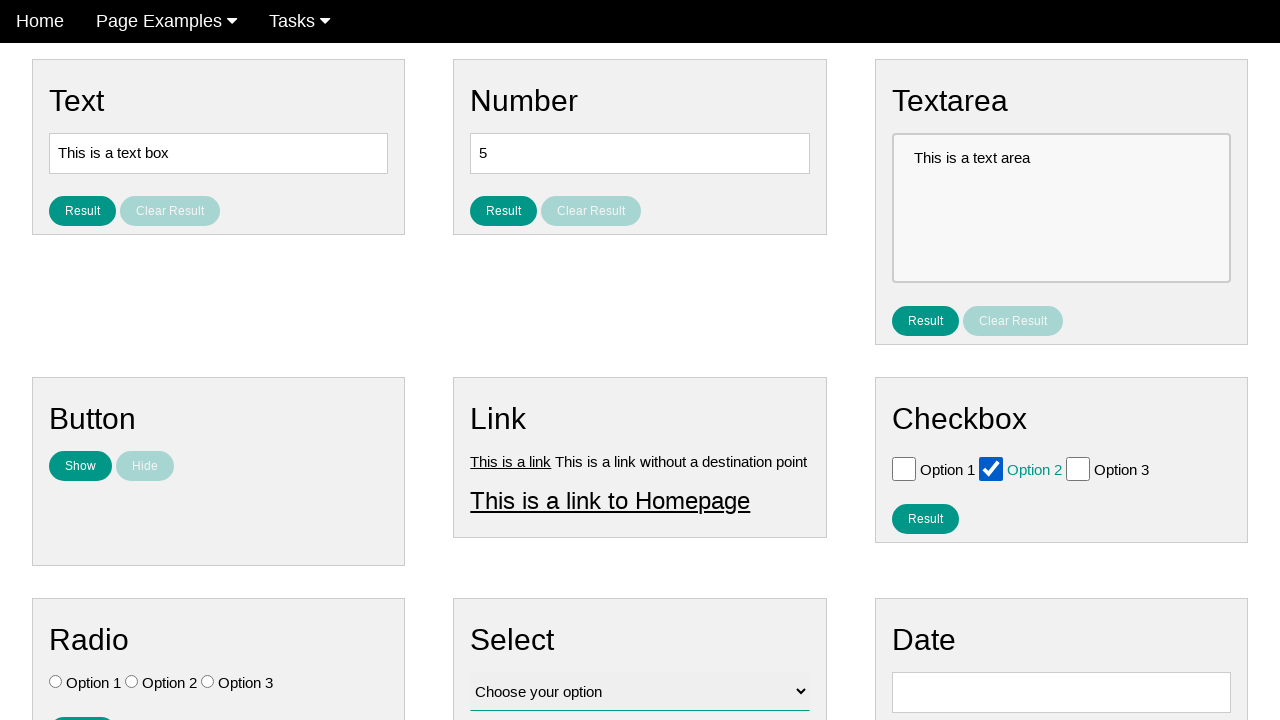

Clicked Option 3 checkbox at (1078, 468) on .w3-check[value='Option 3'][type='checkbox']
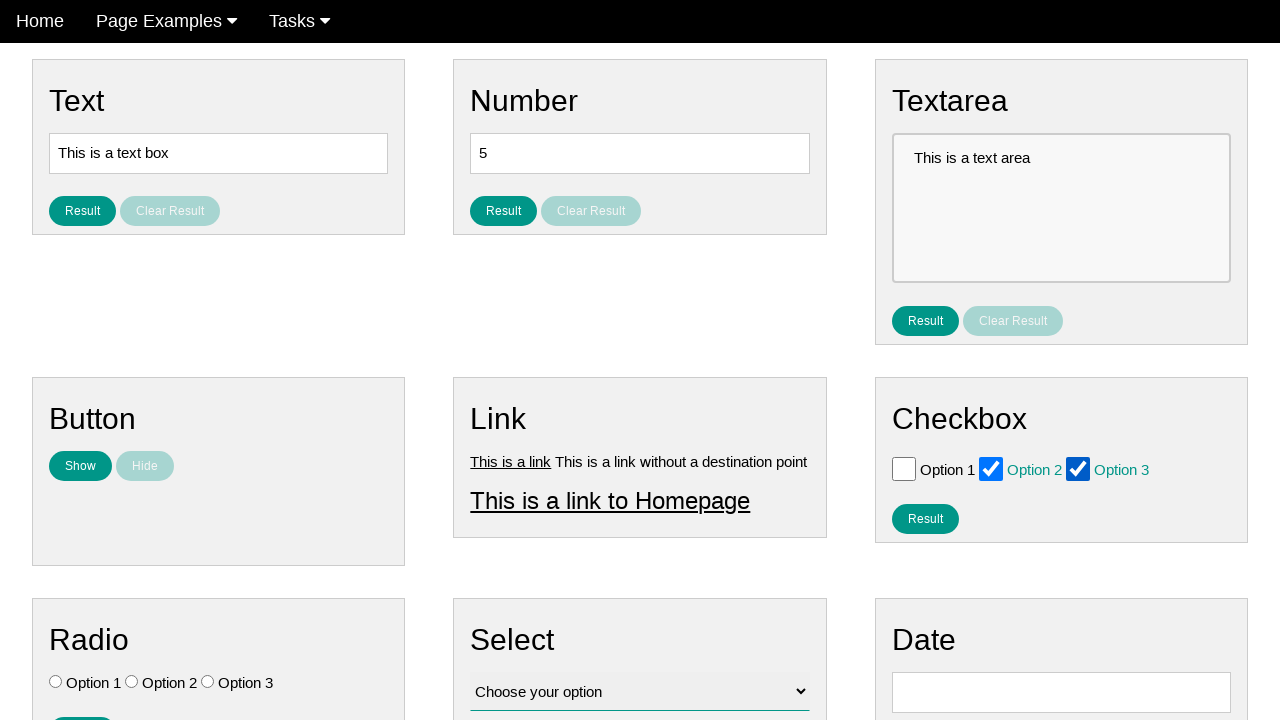

Clicked result button at (925, 518) on #result_button_checkbox
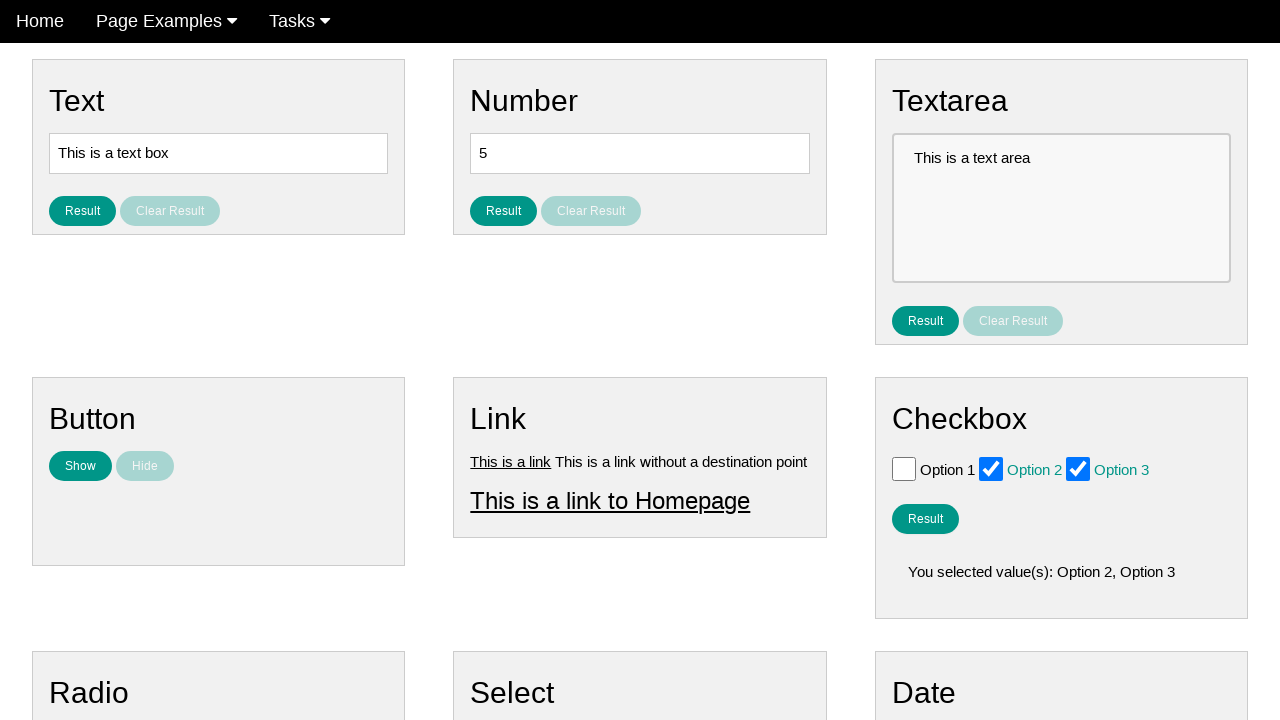

Result message element loaded
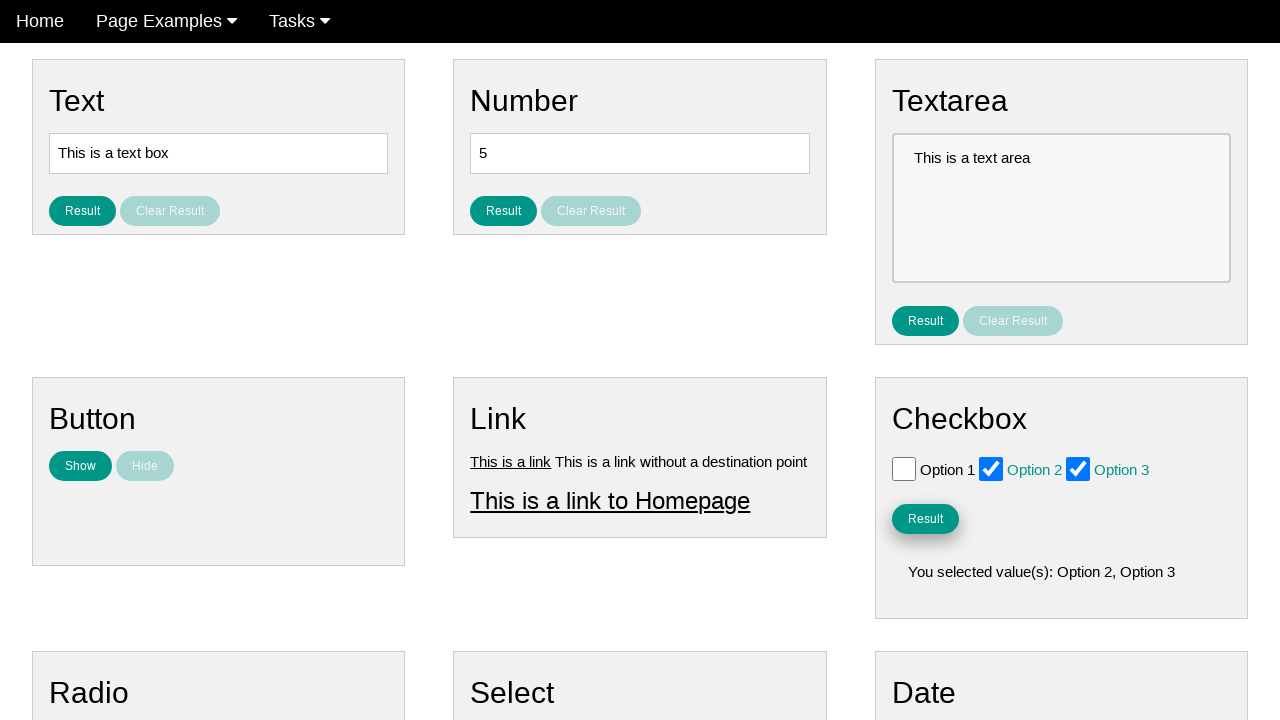

Verified result message is visible
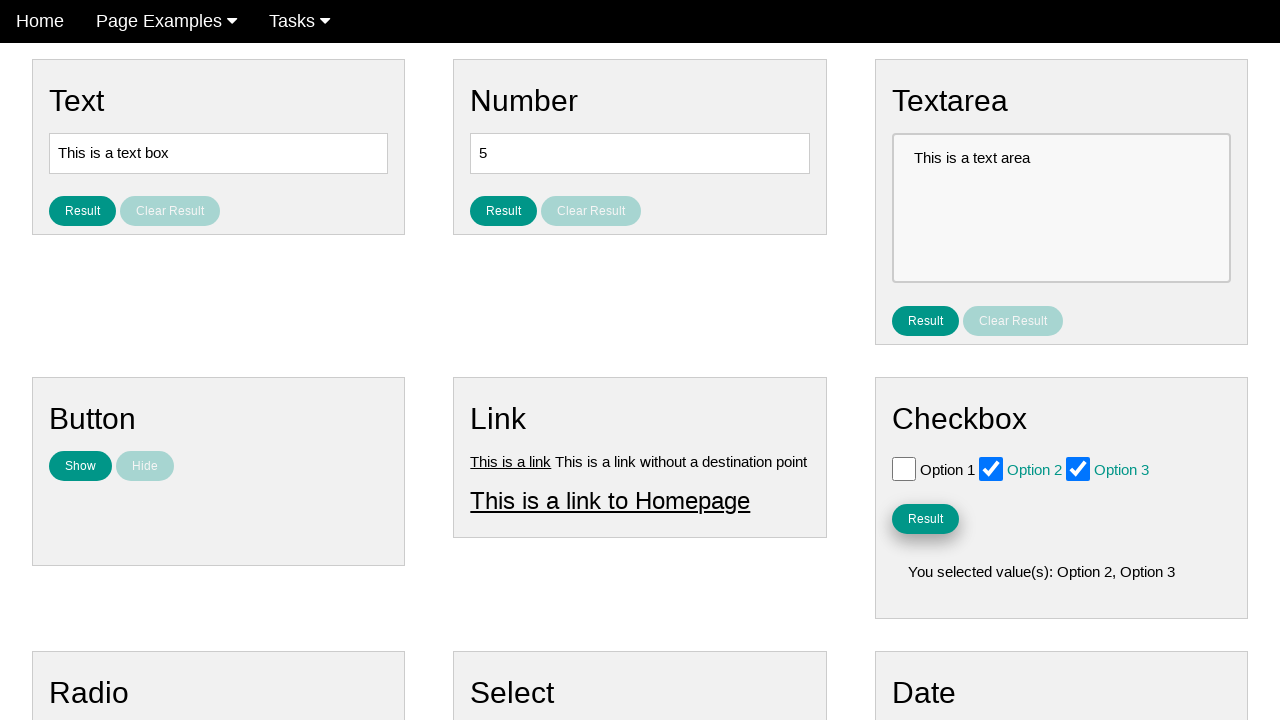

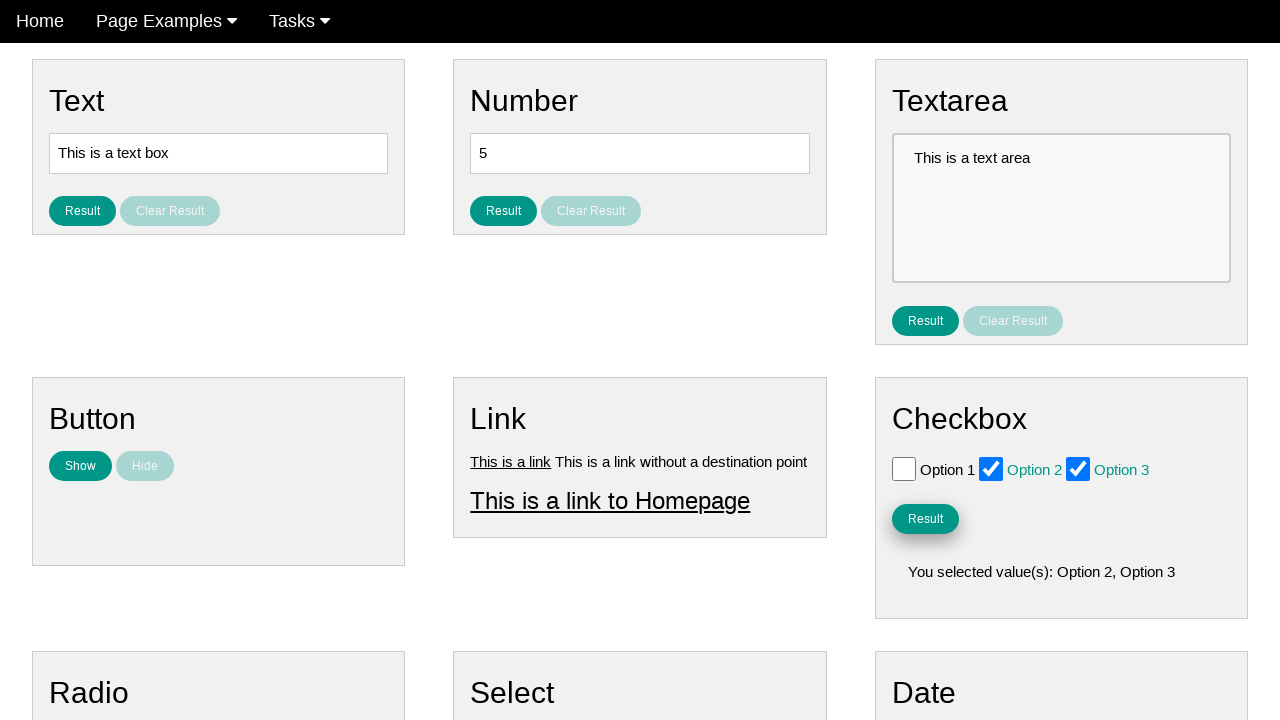